Tests locale manipulation by clicking a Locale button, then filling form fields with current locale information, a new locale setting, and a formatted currency value.

Starting URL: https://paulocoliveira.github.io/mypages/plugins/index.html

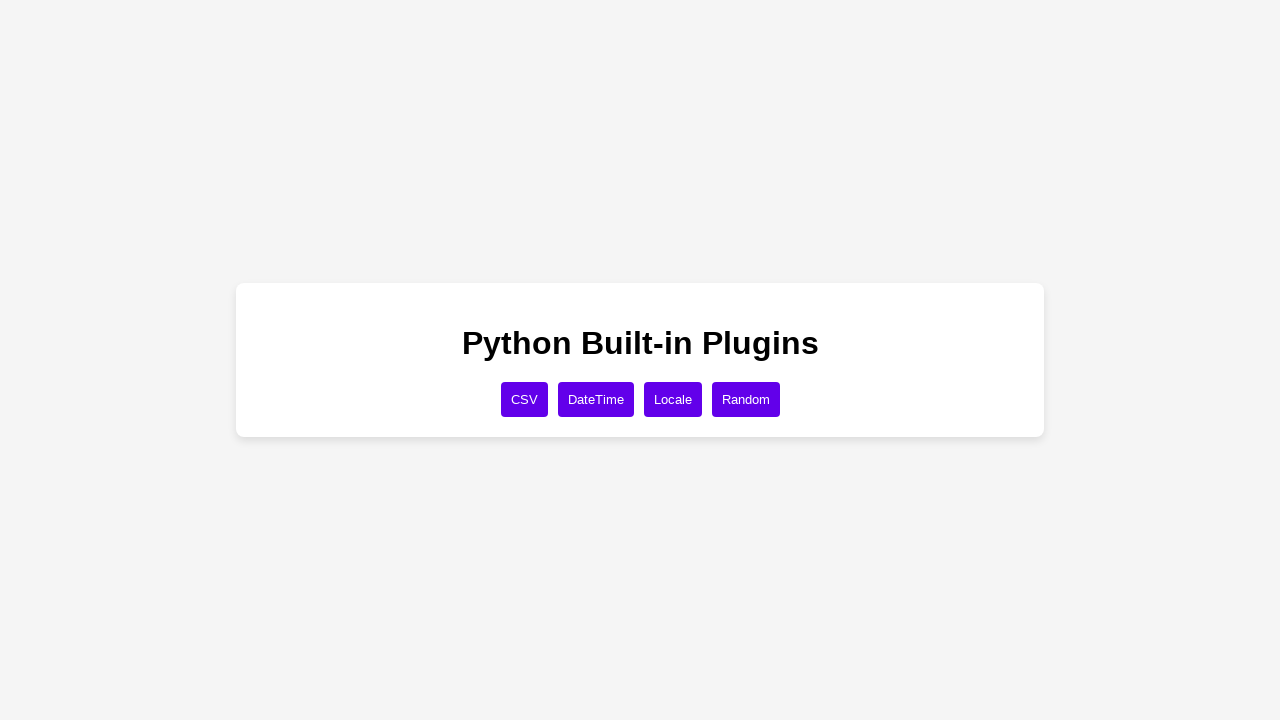

Clicked Locale button to open locale section at (672, 399) on xpath=//button[text()='Locale']
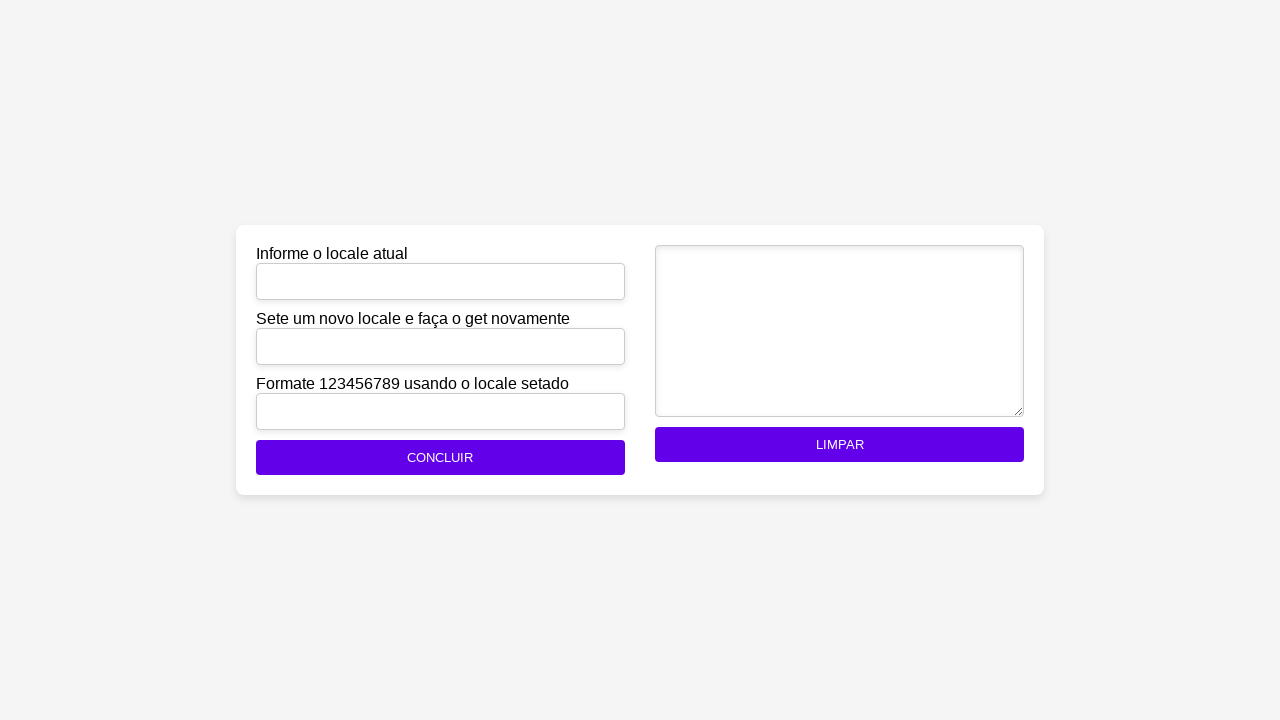

Filled current locale field with 'en_US' locale information on #current_locale
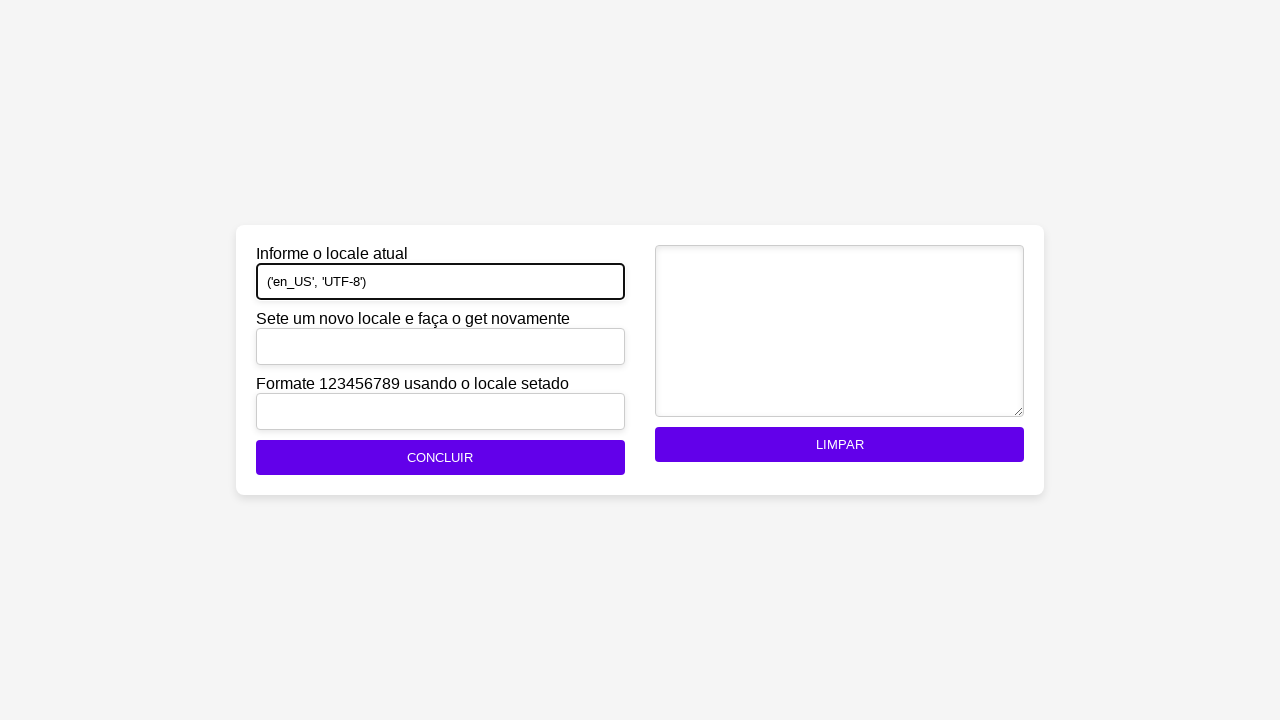

Filled new locale field with 'es_ES' locale setting on #new_locale
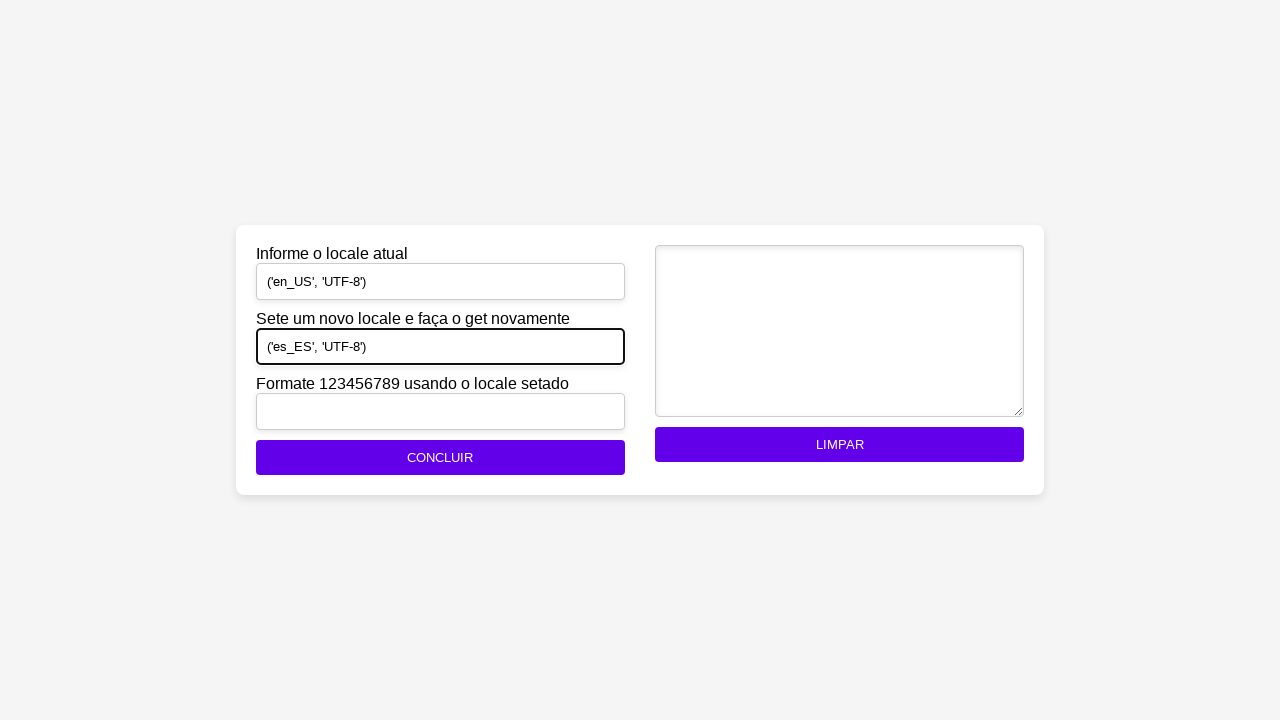

Filled formatted currency field with Spanish locale formatted value '123.456.789,00 €' on #formatted_number
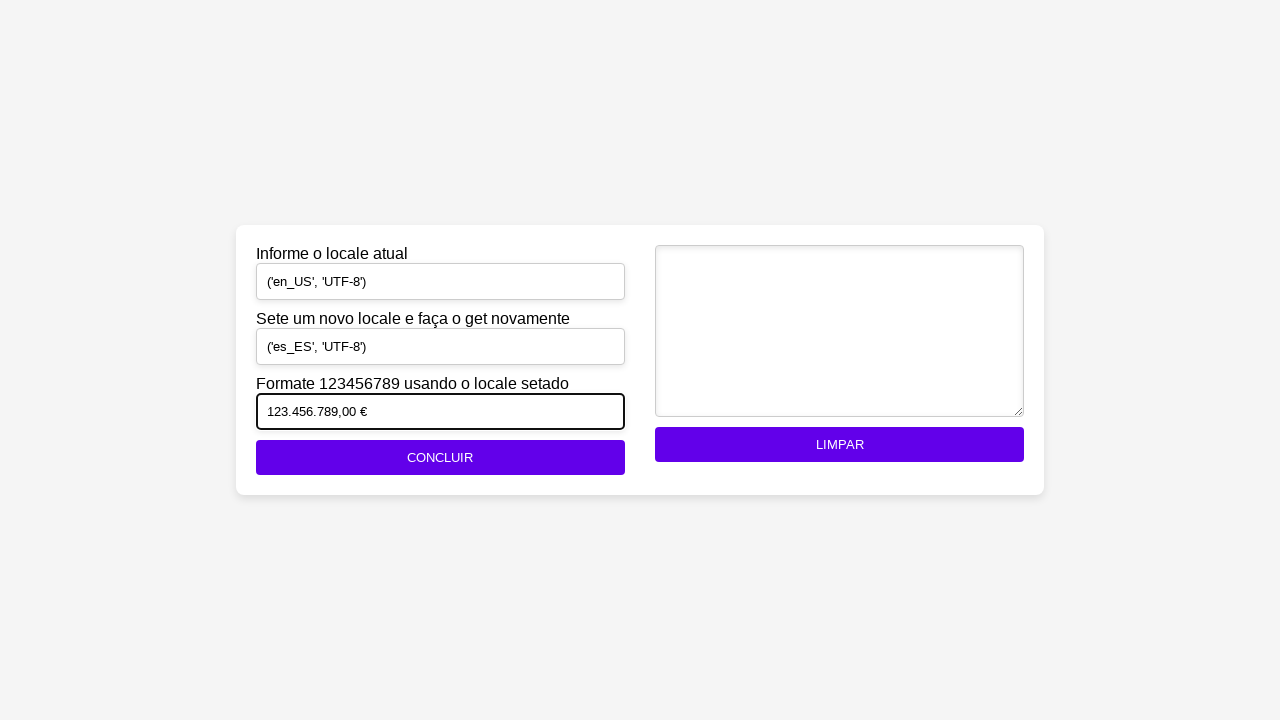

Waited for visual verification of locale changes
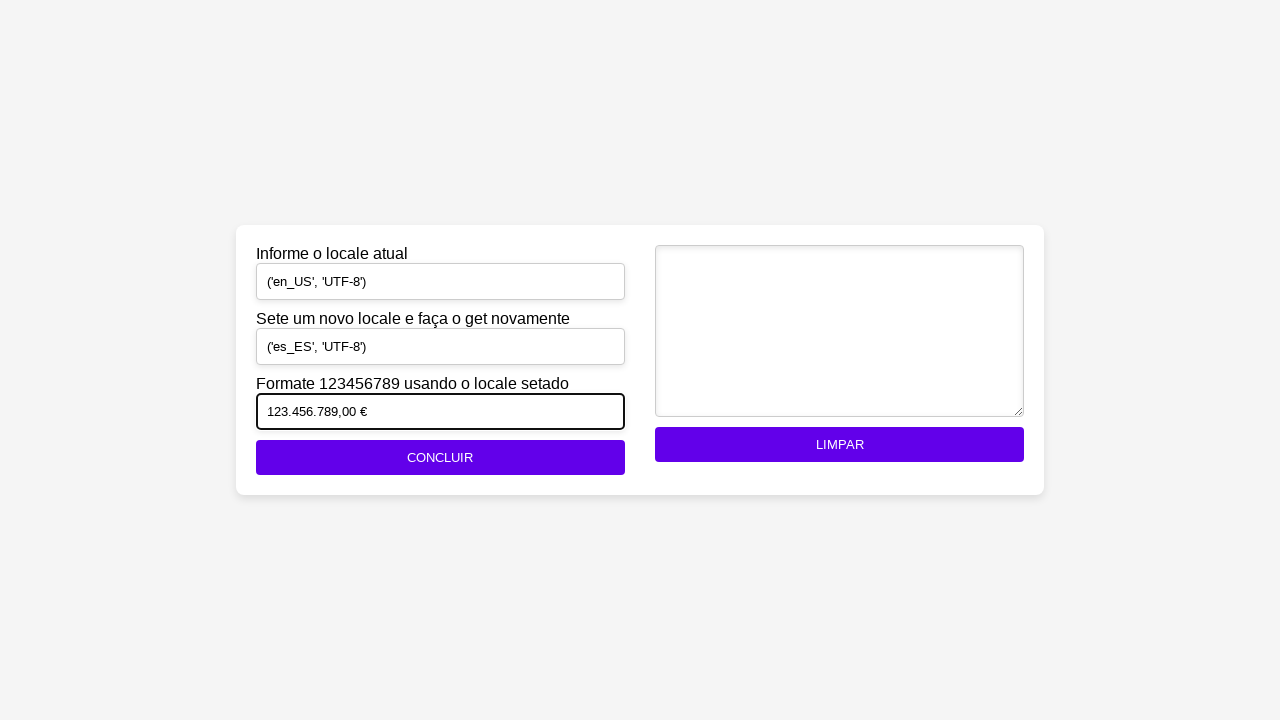

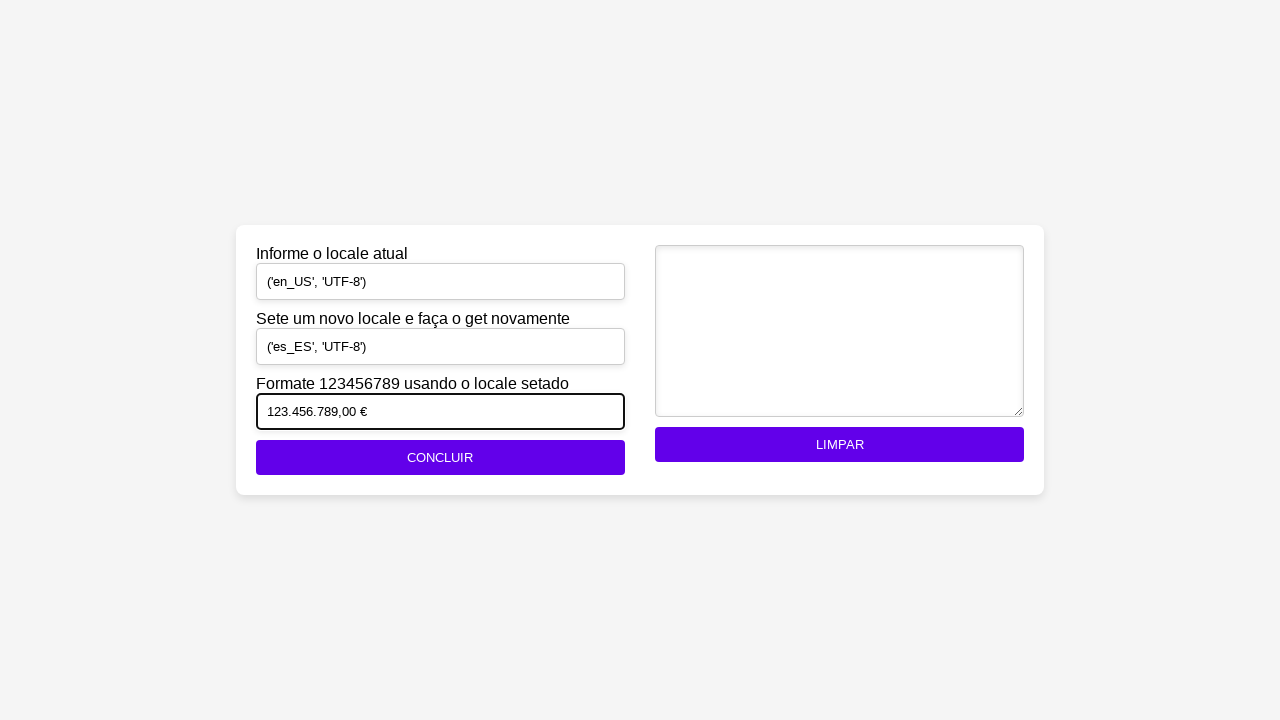